Tests multiple window handling by clicking links that open new windows, verifying window titles, switching between windows, and closing child windows while returning to the parent window.

Starting URL: https://the-internet.herokuapp.com/

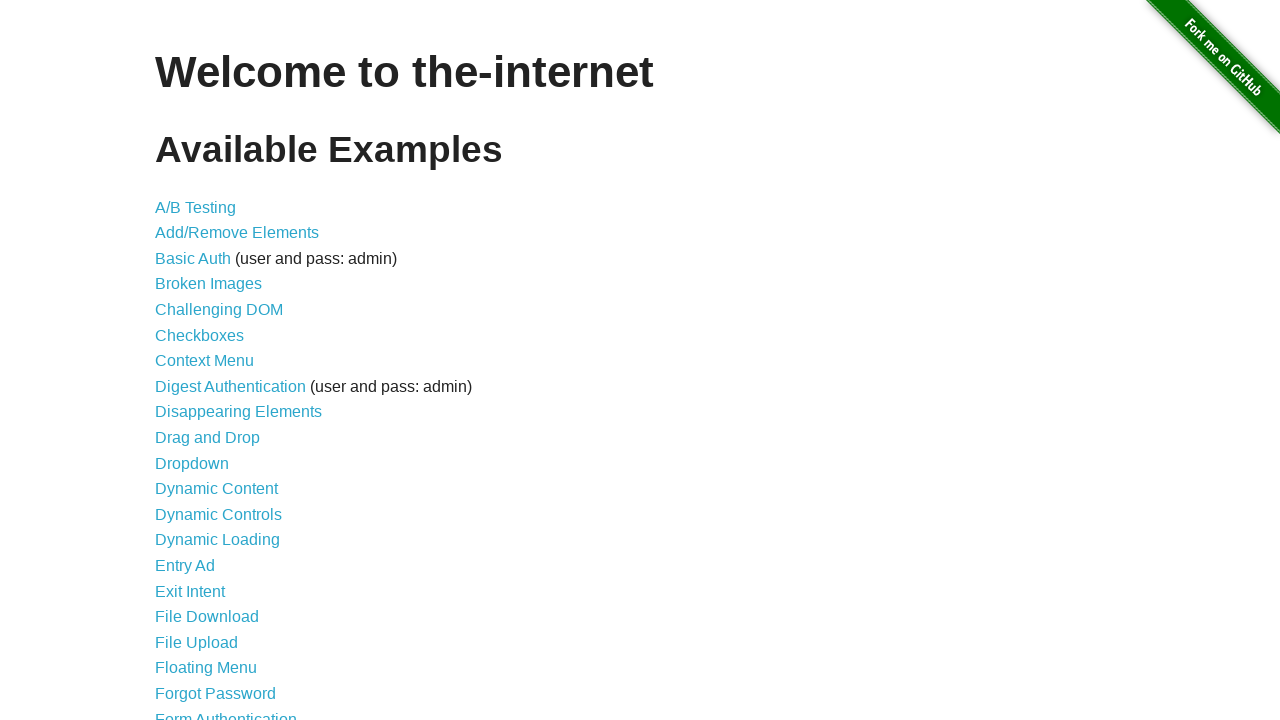

Clicked on 'Multiple Windows' link at (218, 369) on xpath=//a[text()='Multiple Windows']
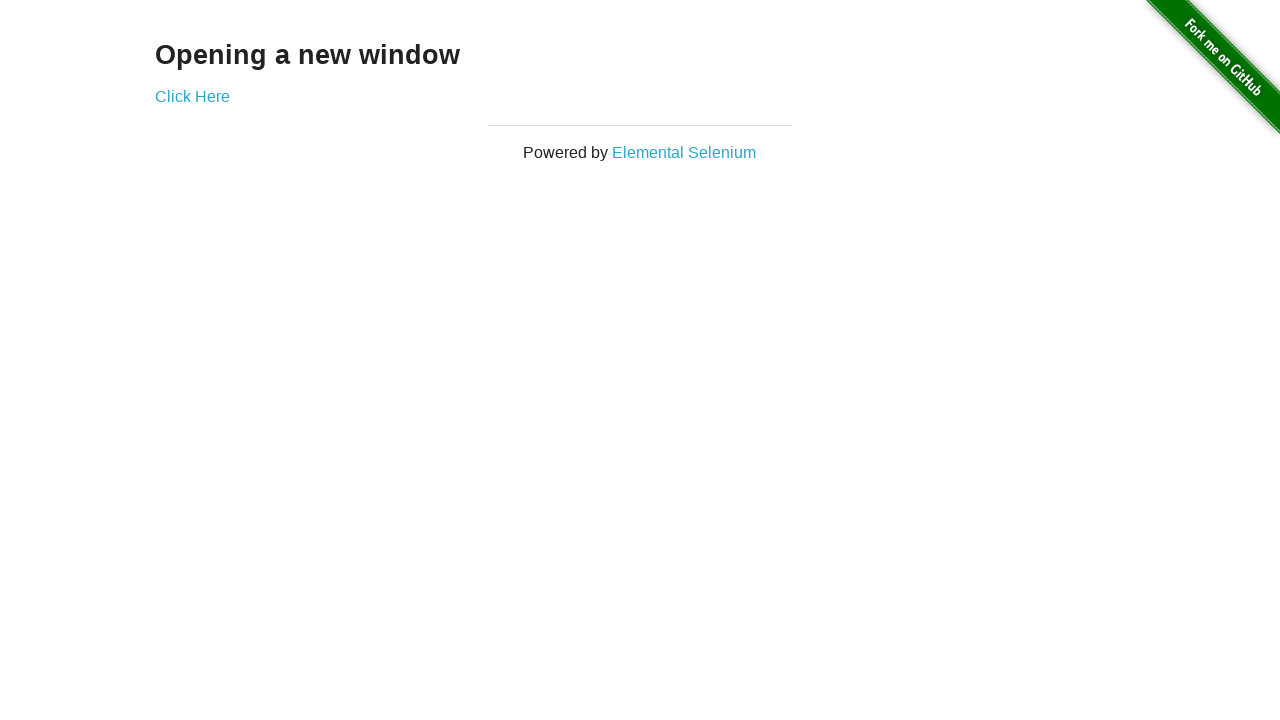

Clicked on 'Elemental Selenium' link to open new window at (684, 152) on xpath=//a[text()='Elemental Selenium']
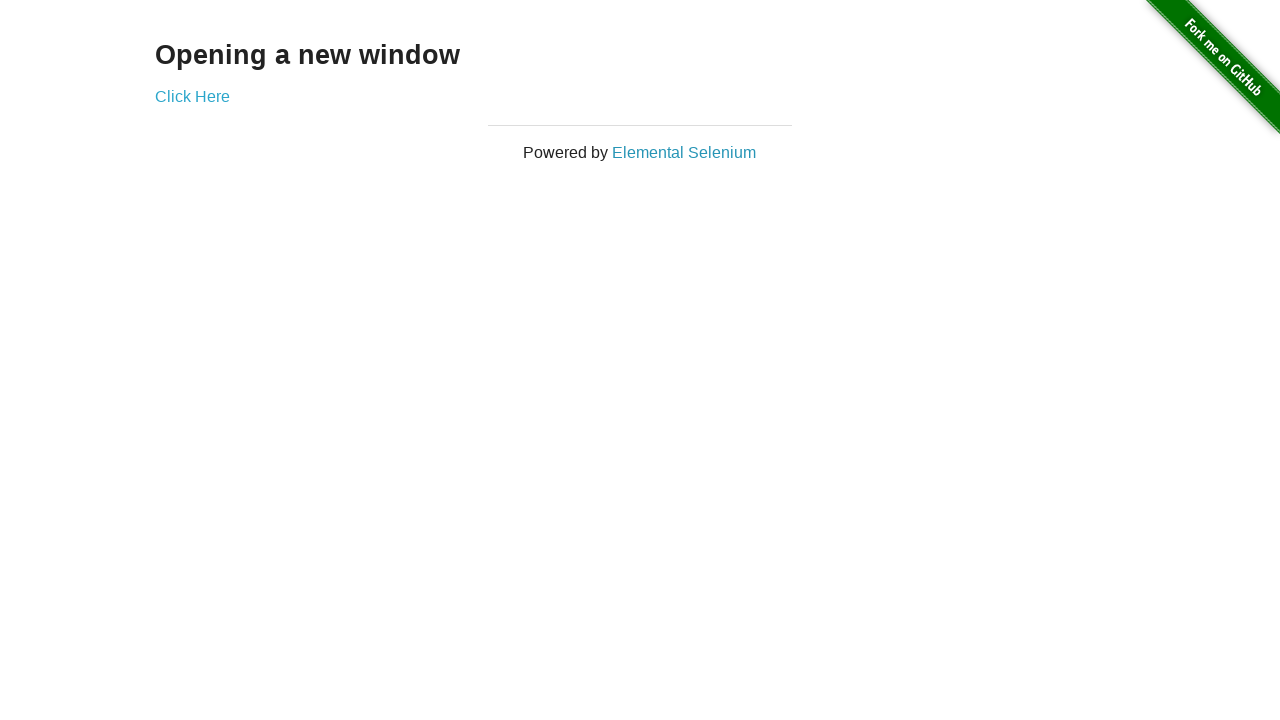

Elemental Selenium window loaded
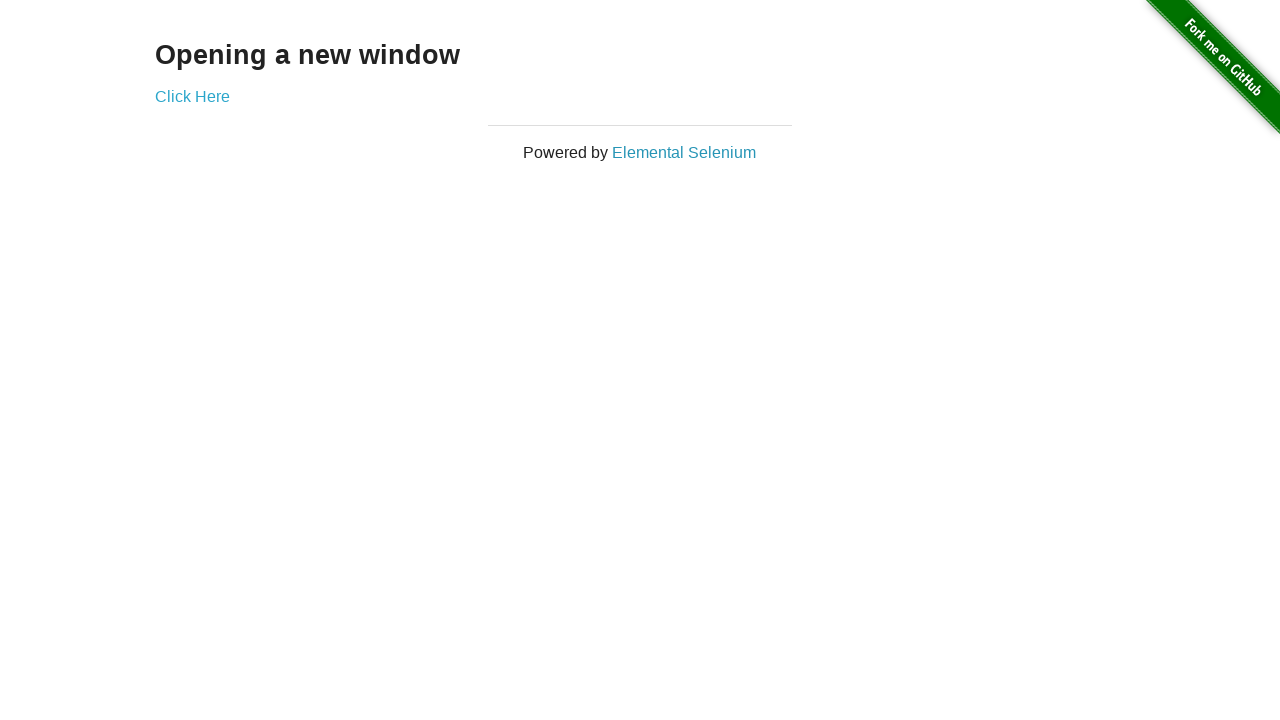

Verified Elemental Selenium window title: Home | Elemental Selenium
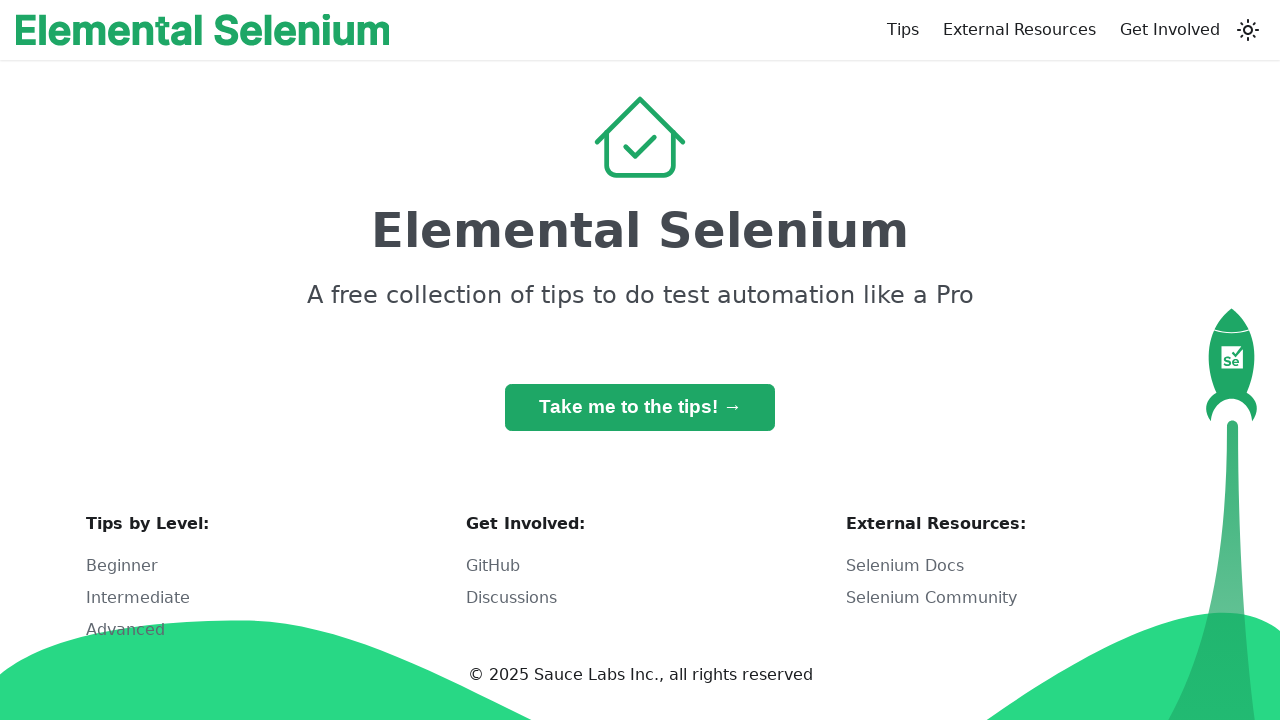

Closed Elemental Selenium window
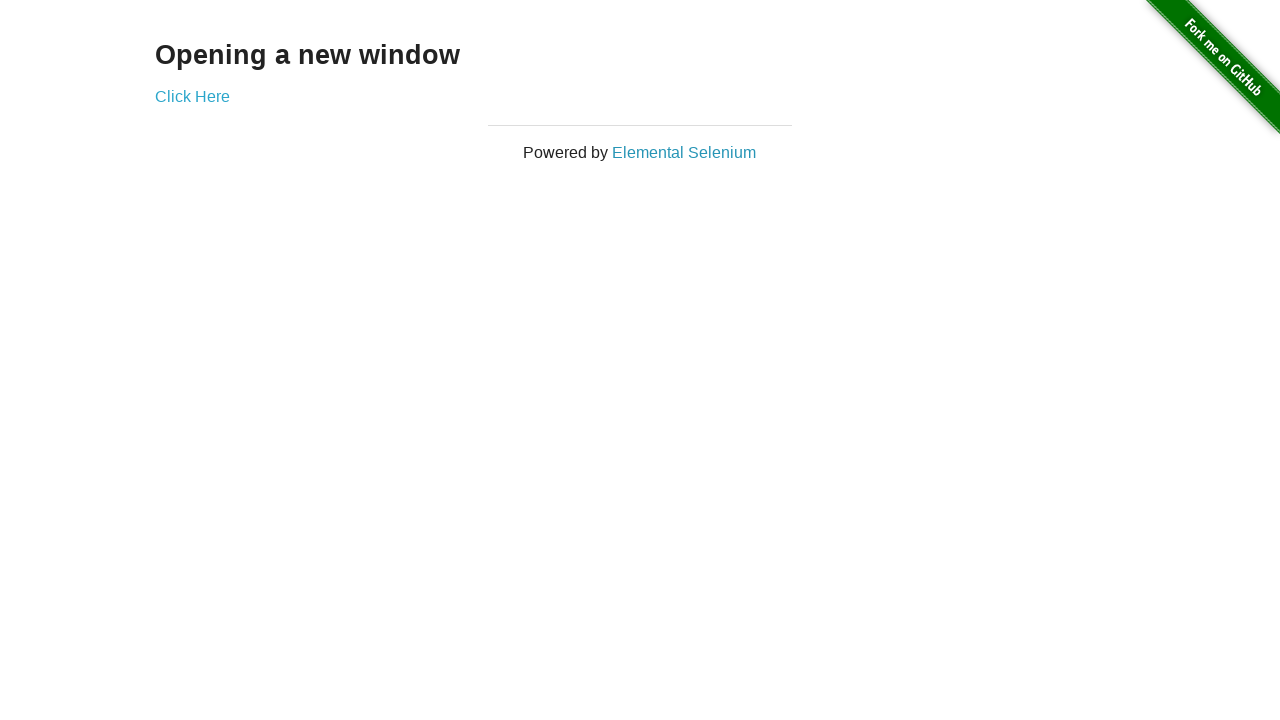

Clicked on 'Click Here' link to open new window at (192, 96) on xpath=//a[text()='Click Here']
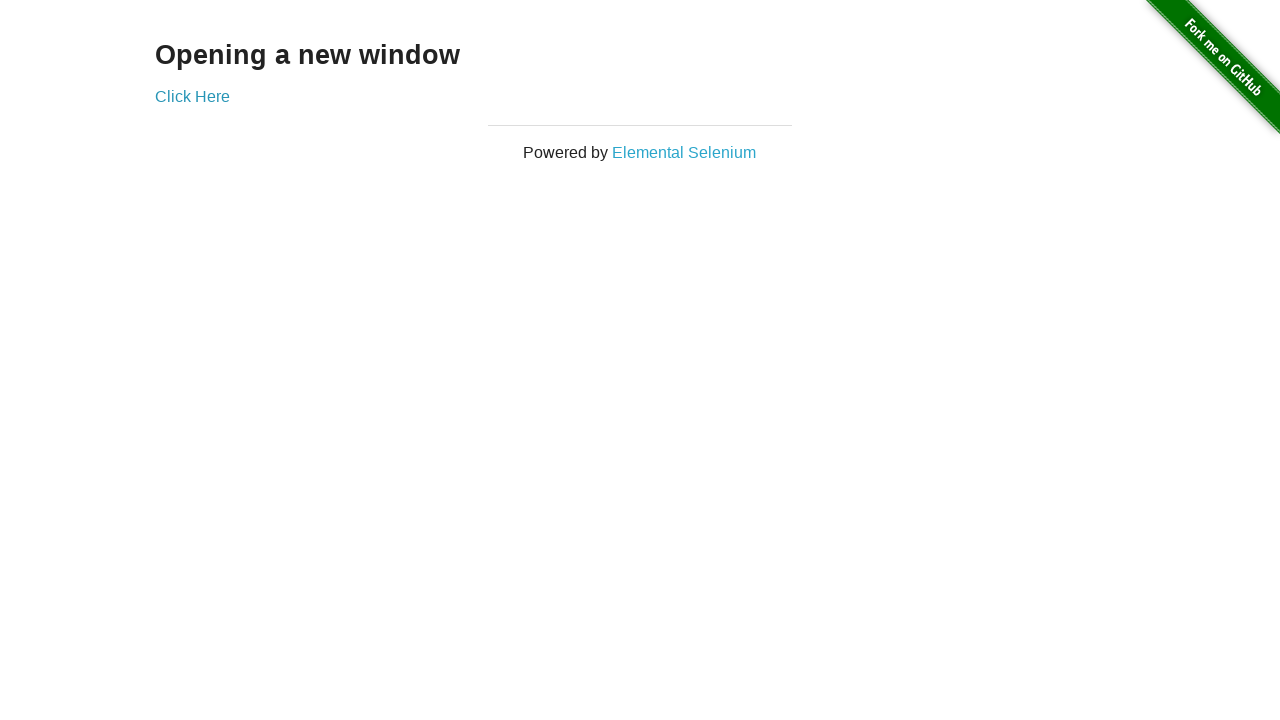

New window loaded
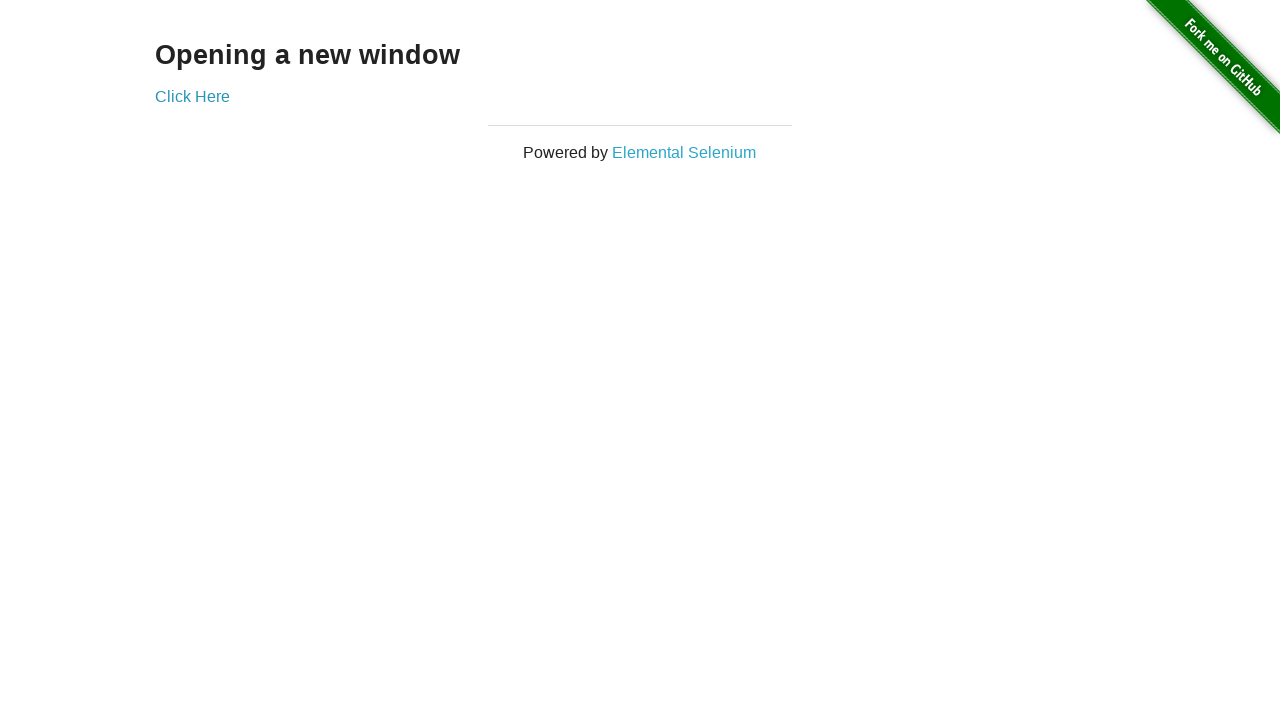

Verified new window title: New Window
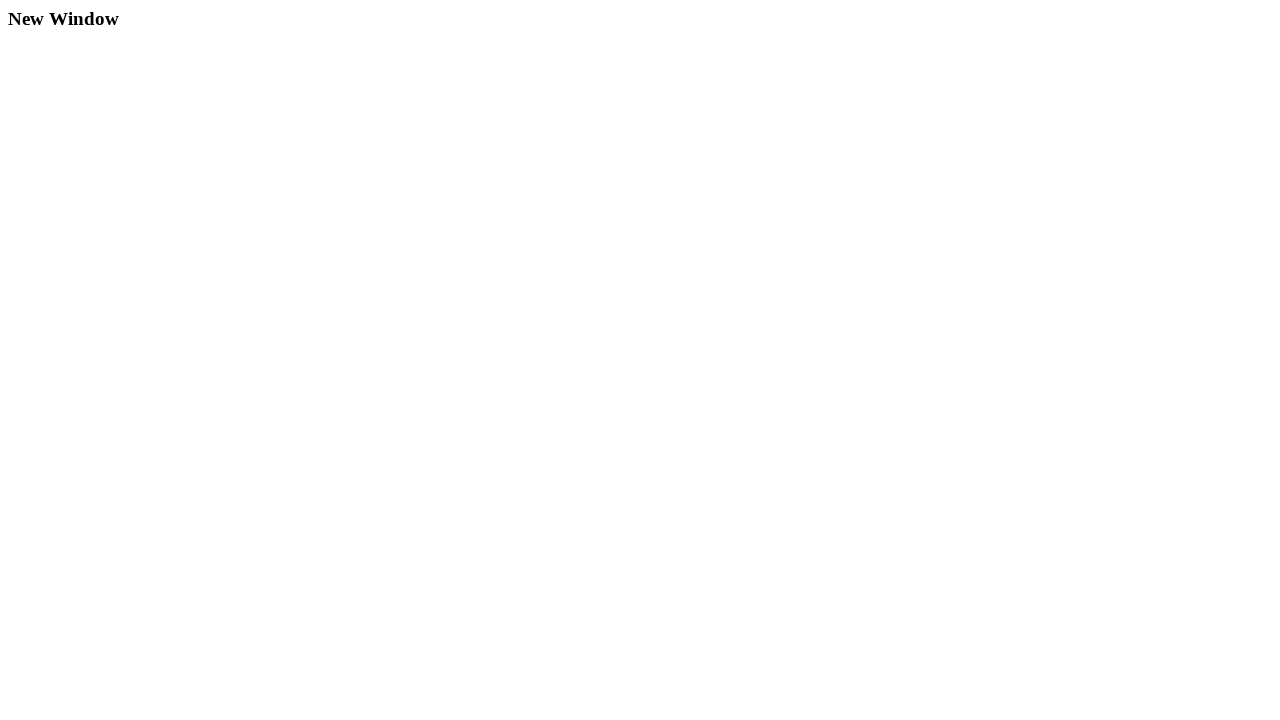

Closed new window
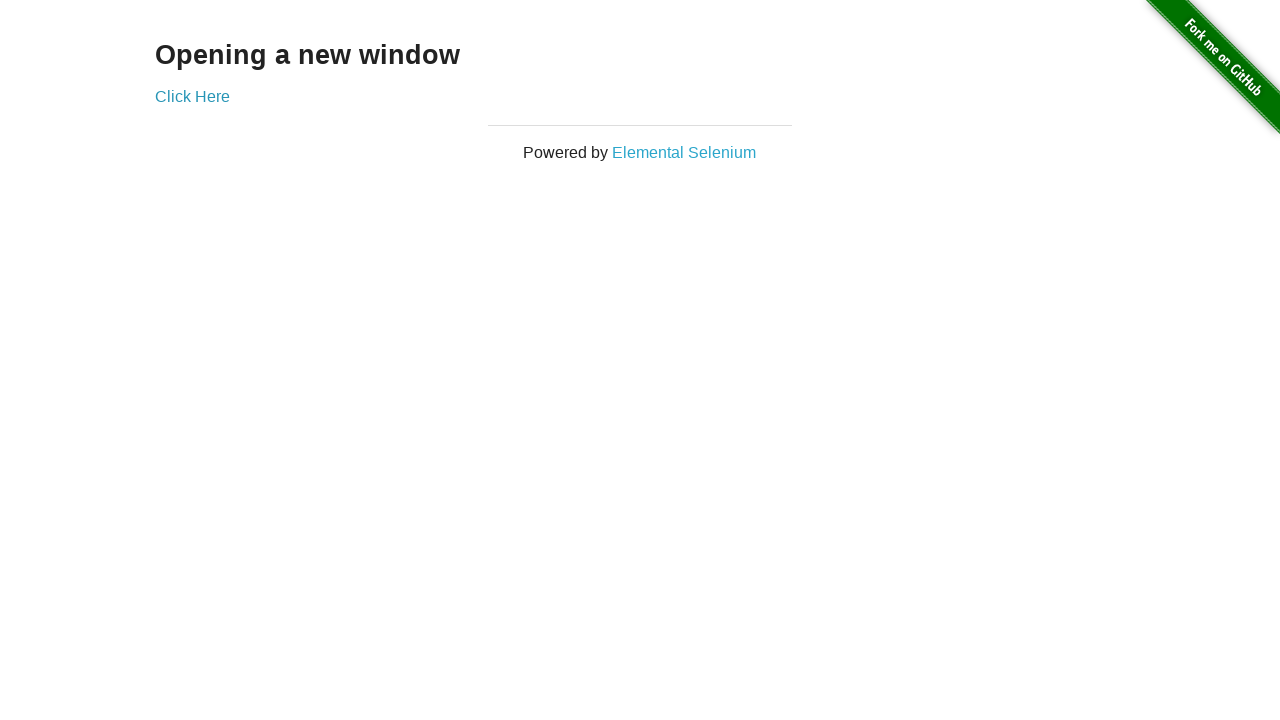

Verified main window title: The Internet
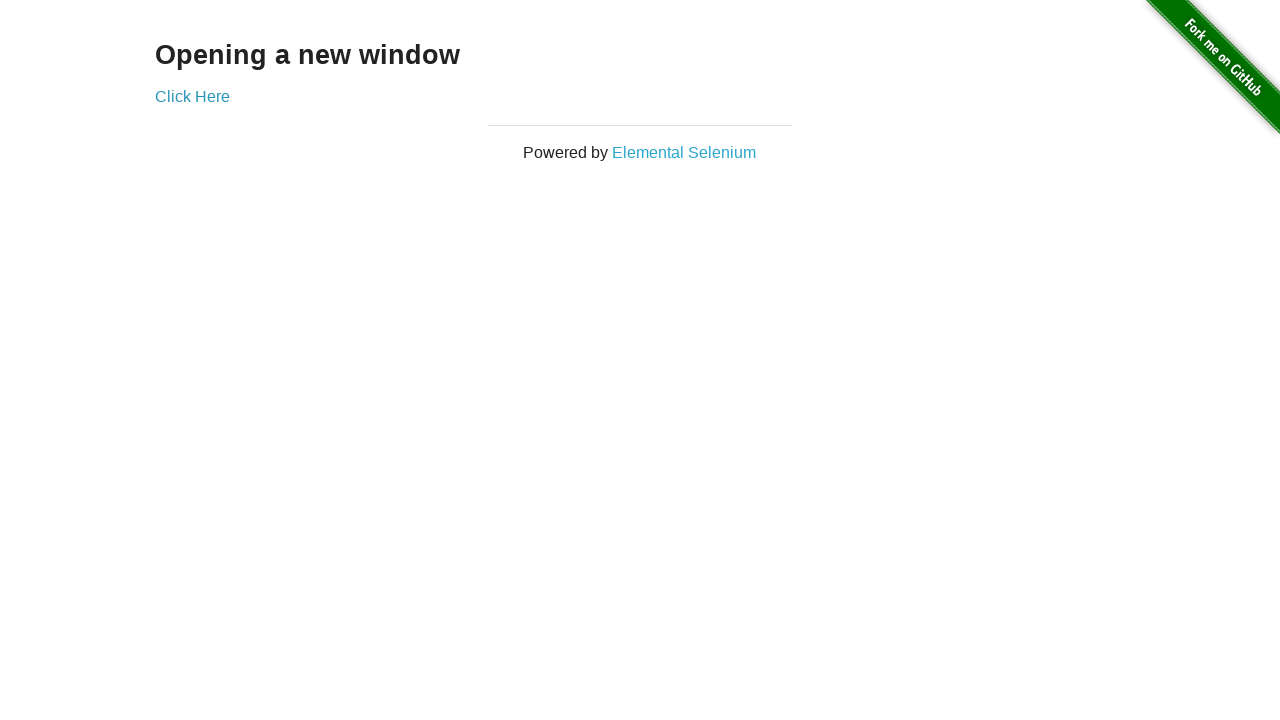

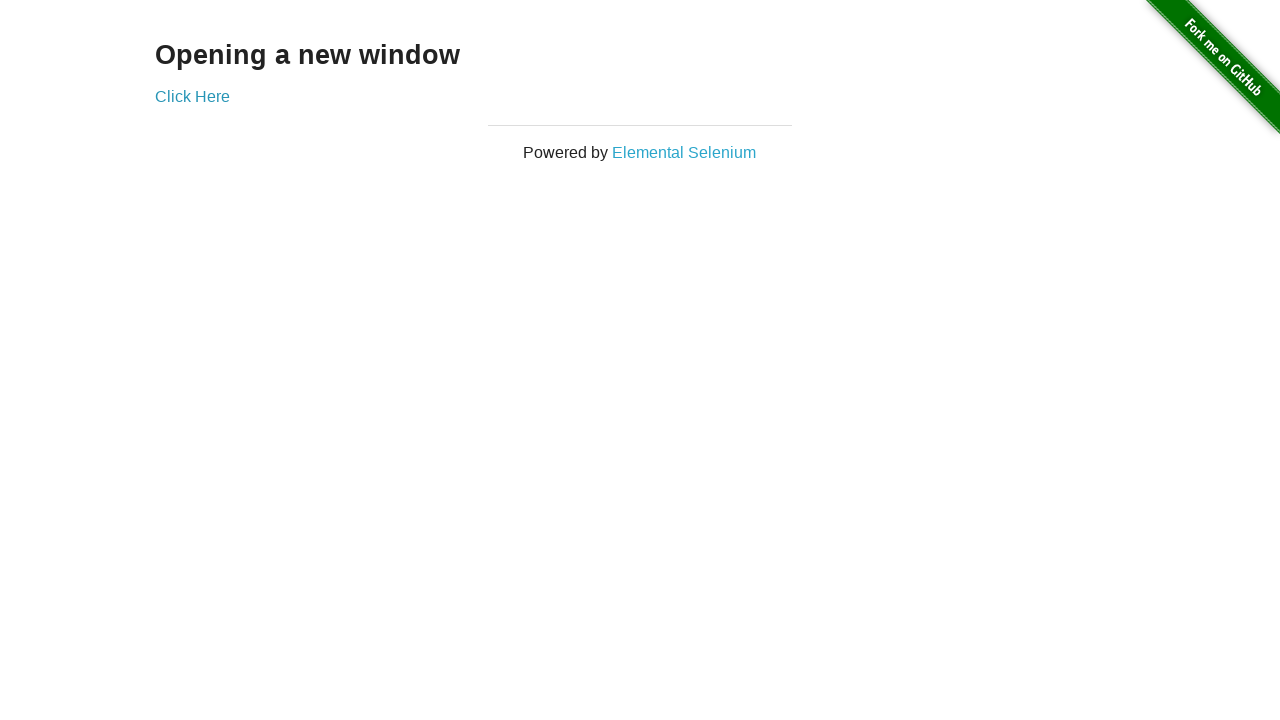